Tests filtering to display only active (incomplete) todo items

Starting URL: https://demo.playwright.dev/todomvc

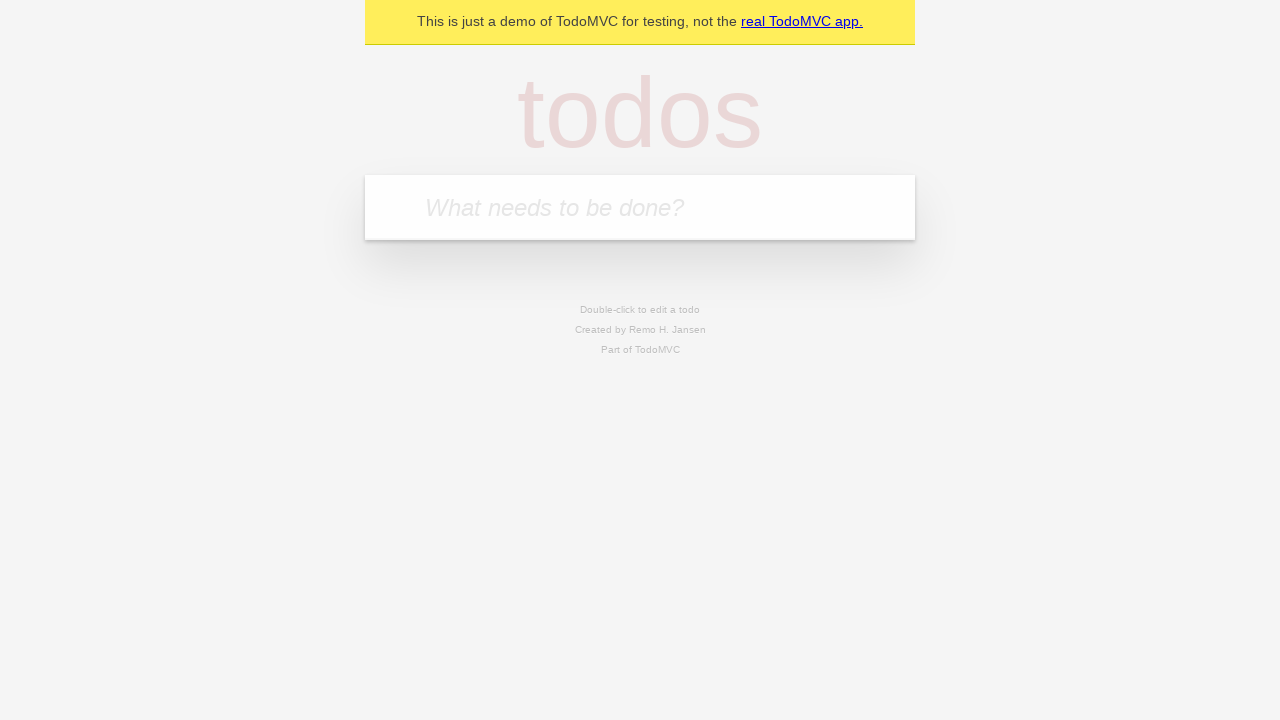

Filled input field with first todo item 'buy some cheese' on internal:attr=[placeholder="What needs to be done?"i]
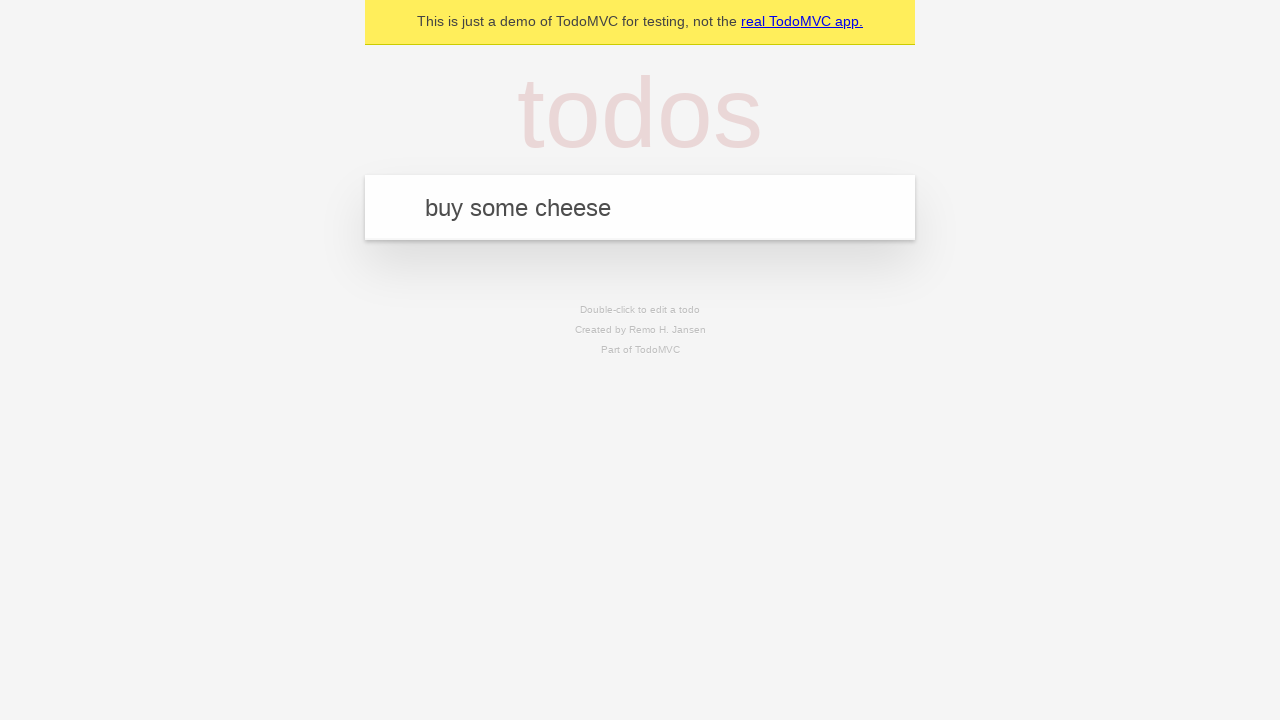

Pressed Enter to add first todo item on internal:attr=[placeholder="What needs to be done?"i]
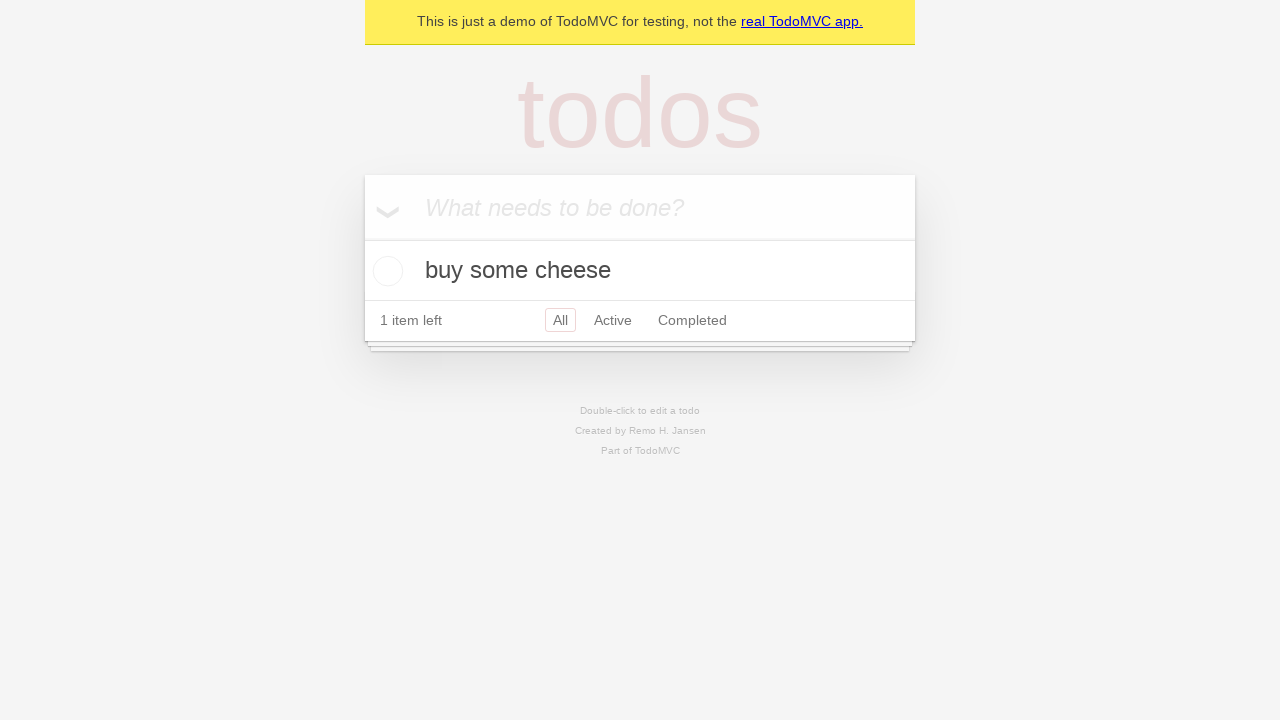

Filled input field with second todo item 'feed the cat' on internal:attr=[placeholder="What needs to be done?"i]
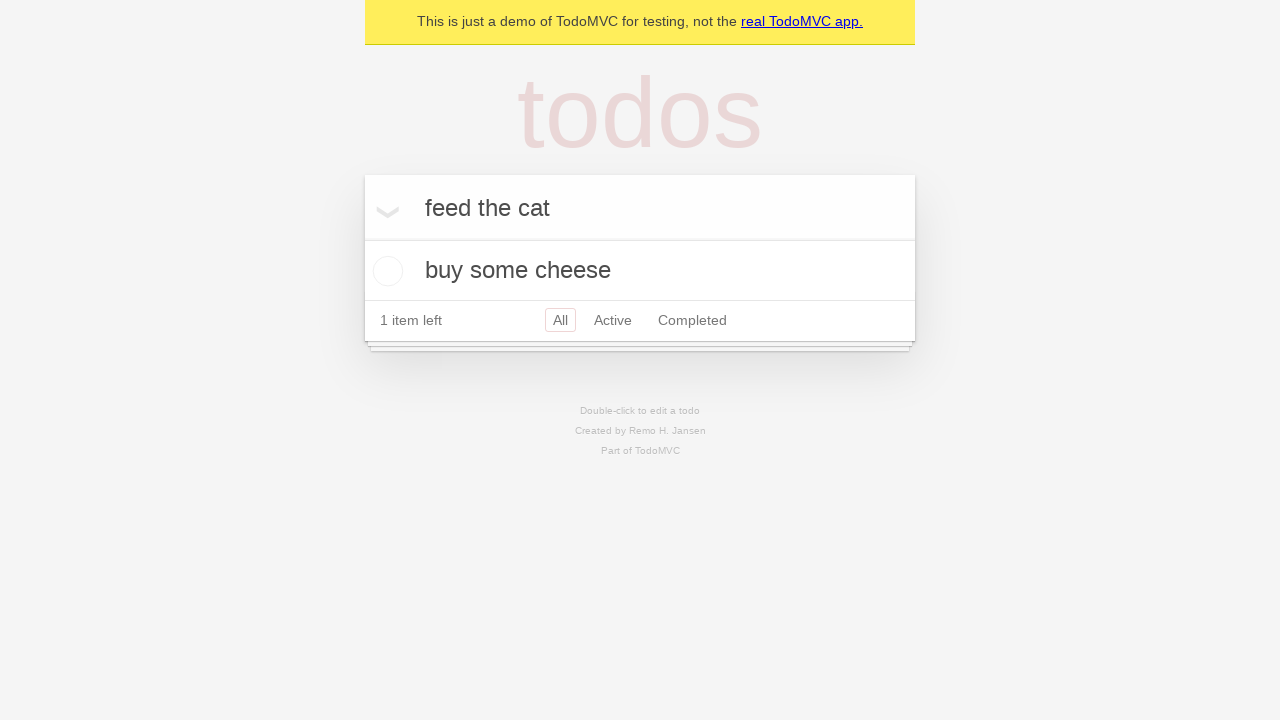

Pressed Enter to add second todo item on internal:attr=[placeholder="What needs to be done?"i]
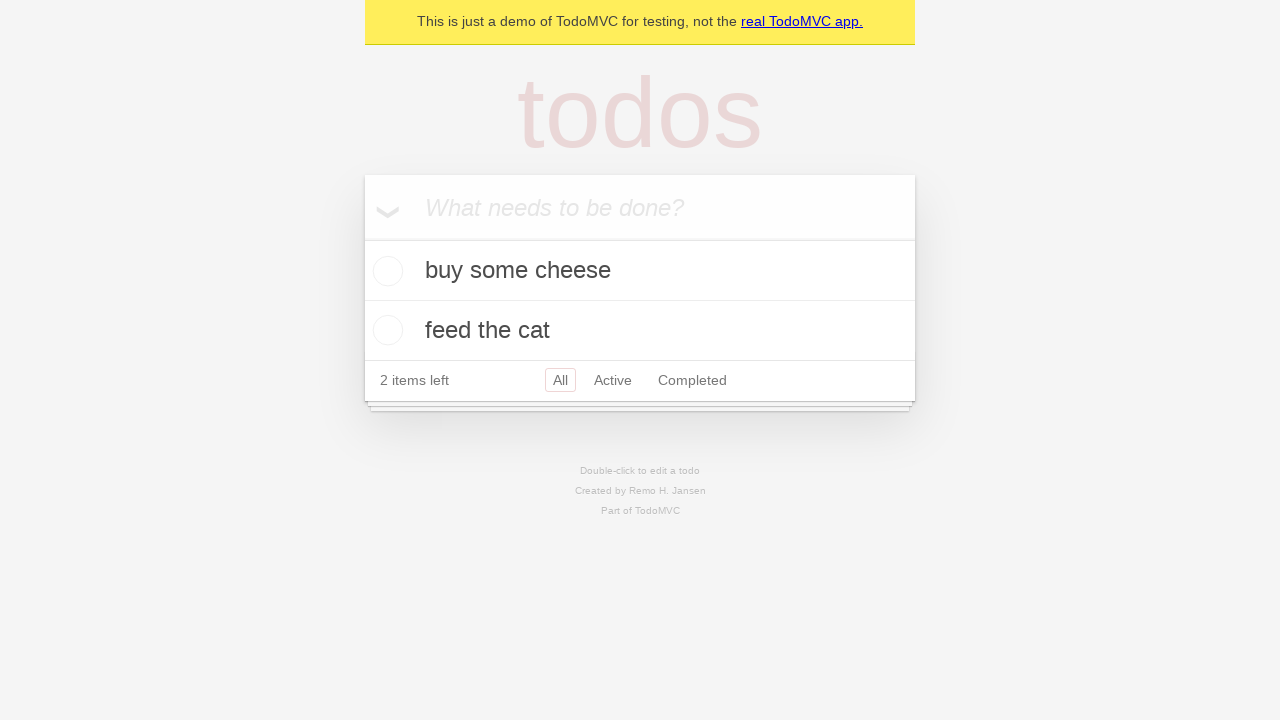

Filled input field with third todo item 'book a doctors appointment' on internal:attr=[placeholder="What needs to be done?"i]
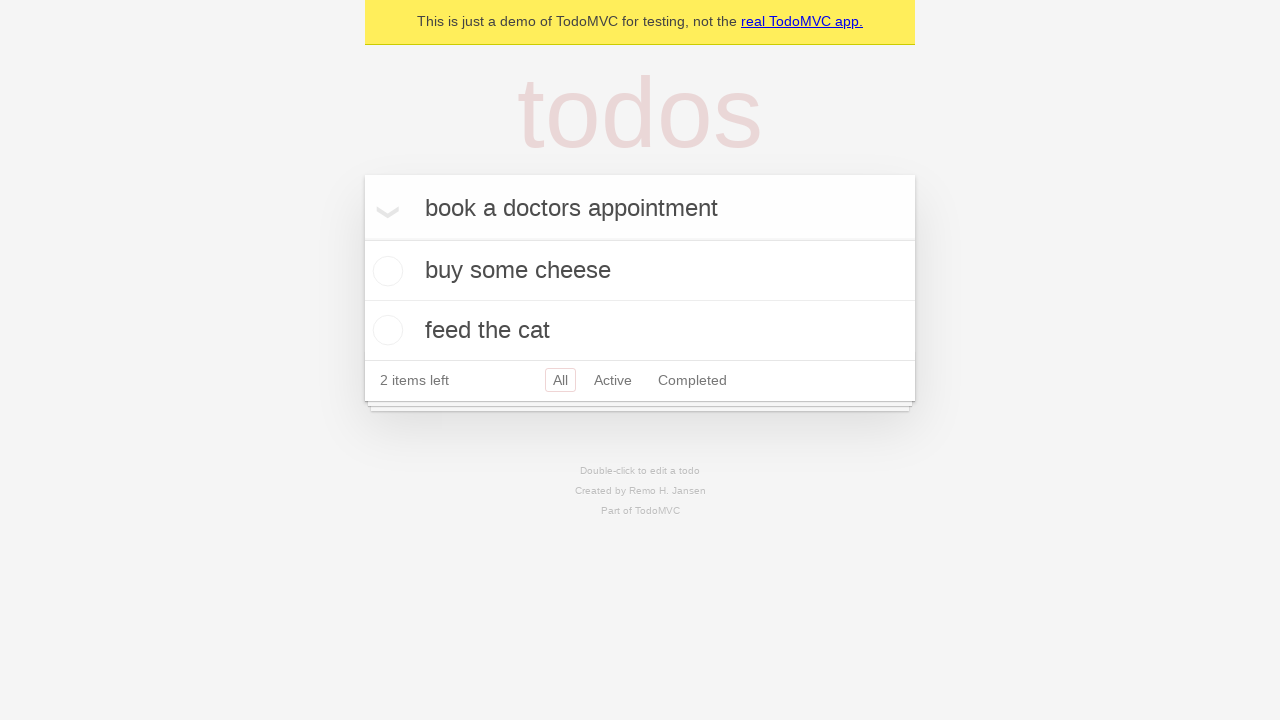

Pressed Enter to add third todo item on internal:attr=[placeholder="What needs to be done?"i]
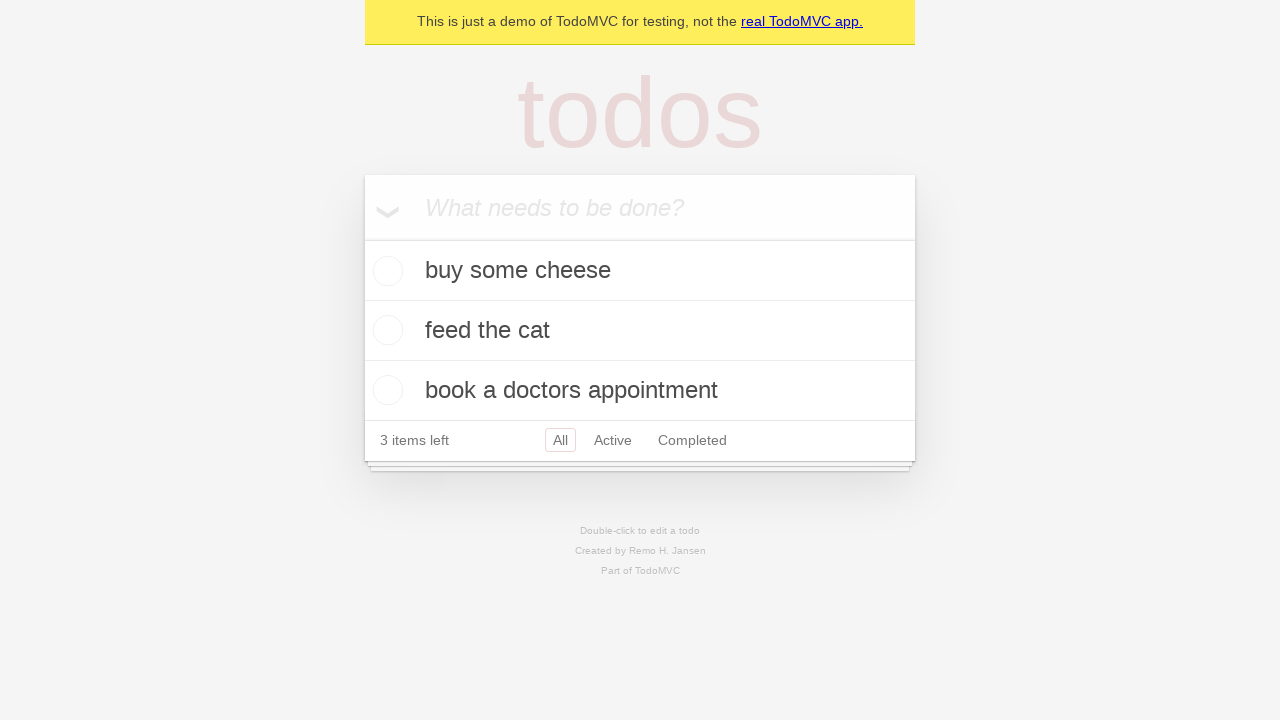

Checked the checkbox for second todo item 'feed the cat' at (385, 330) on internal:testid=[data-testid="todo-item"s] >> nth=1 >> internal:role=checkbox
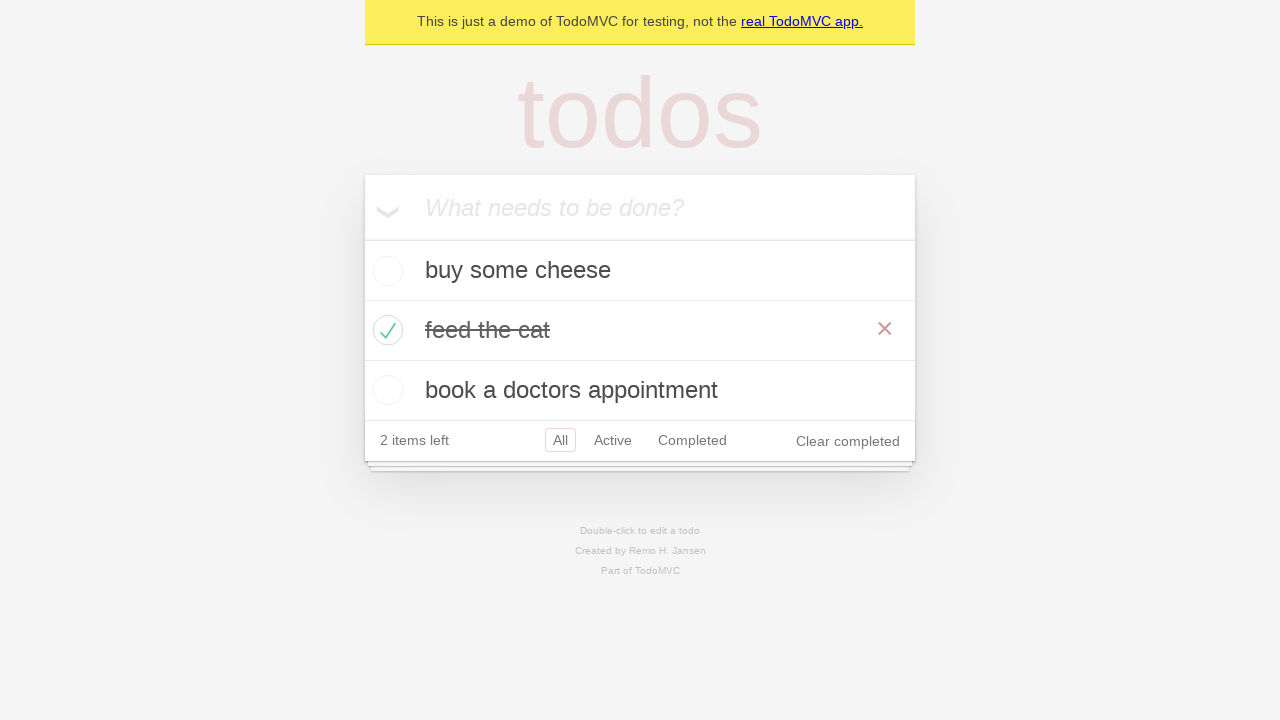

Clicked Active filter link to display only incomplete todo items at (613, 440) on internal:role=link[name="Active"i]
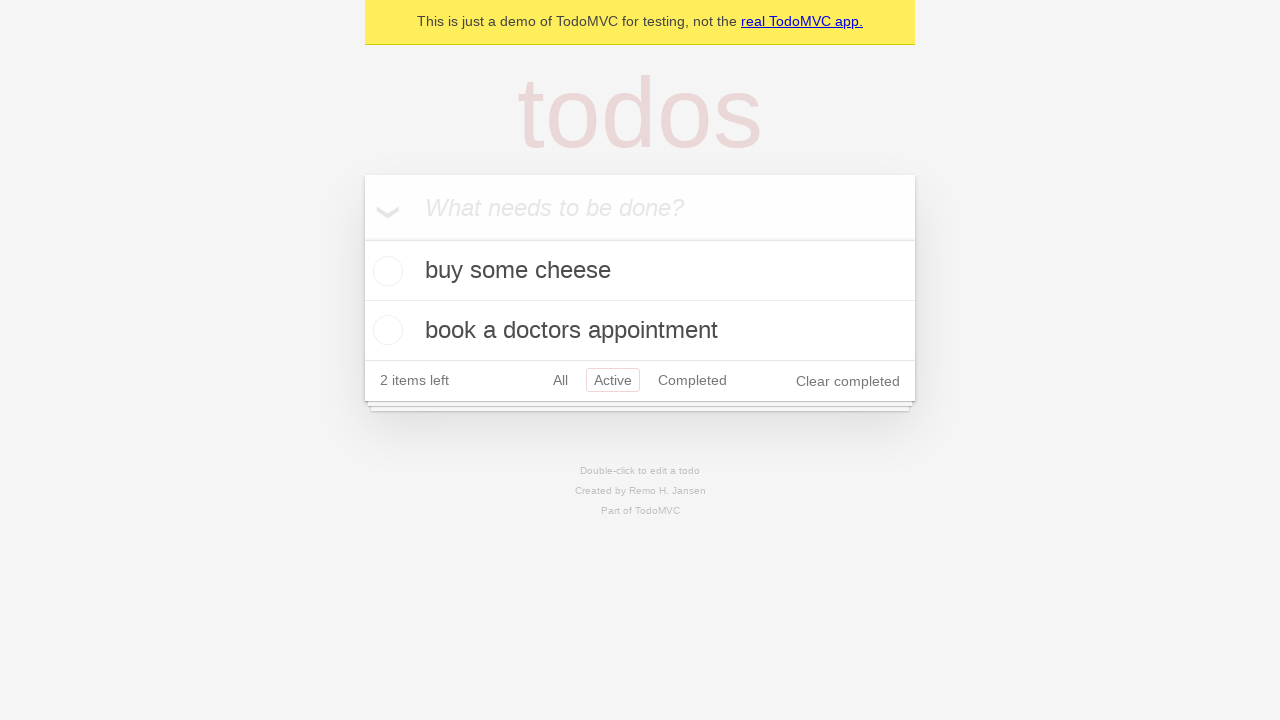

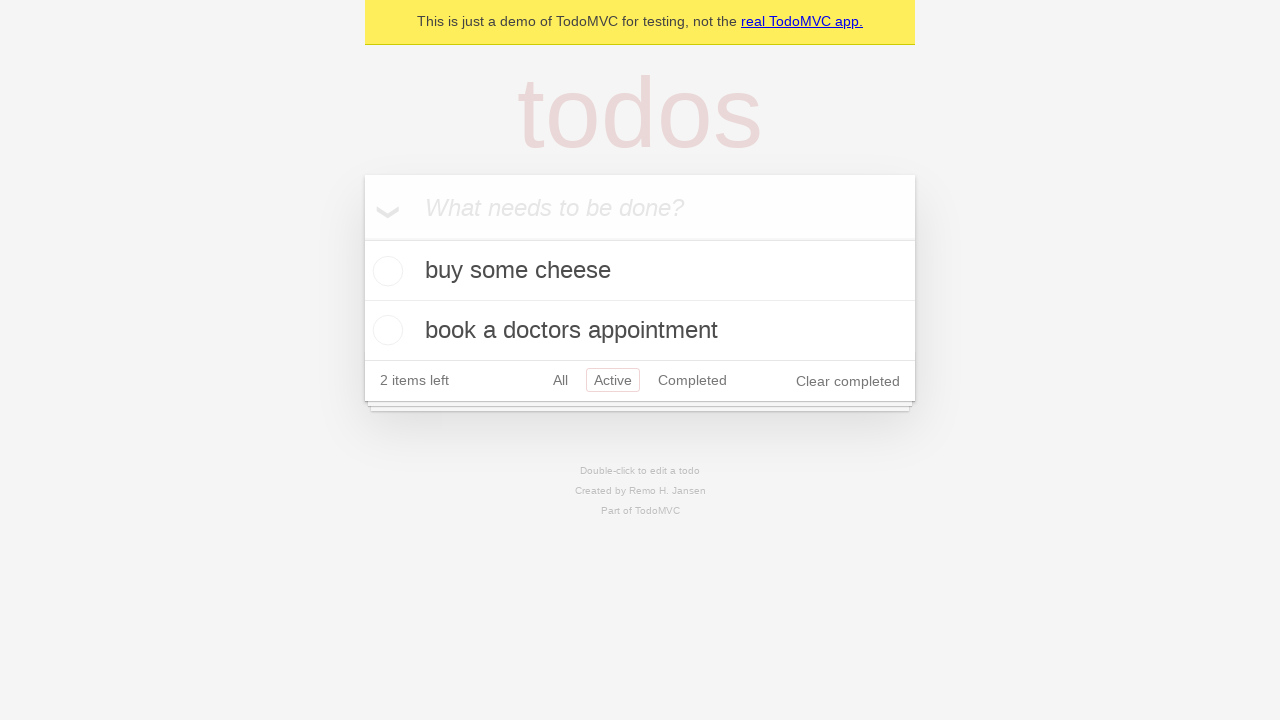